Tests multiple window/tab handling by opening new windows through link clicks and switching between them

Starting URL: https://the-internet.herokuapp.com/windows

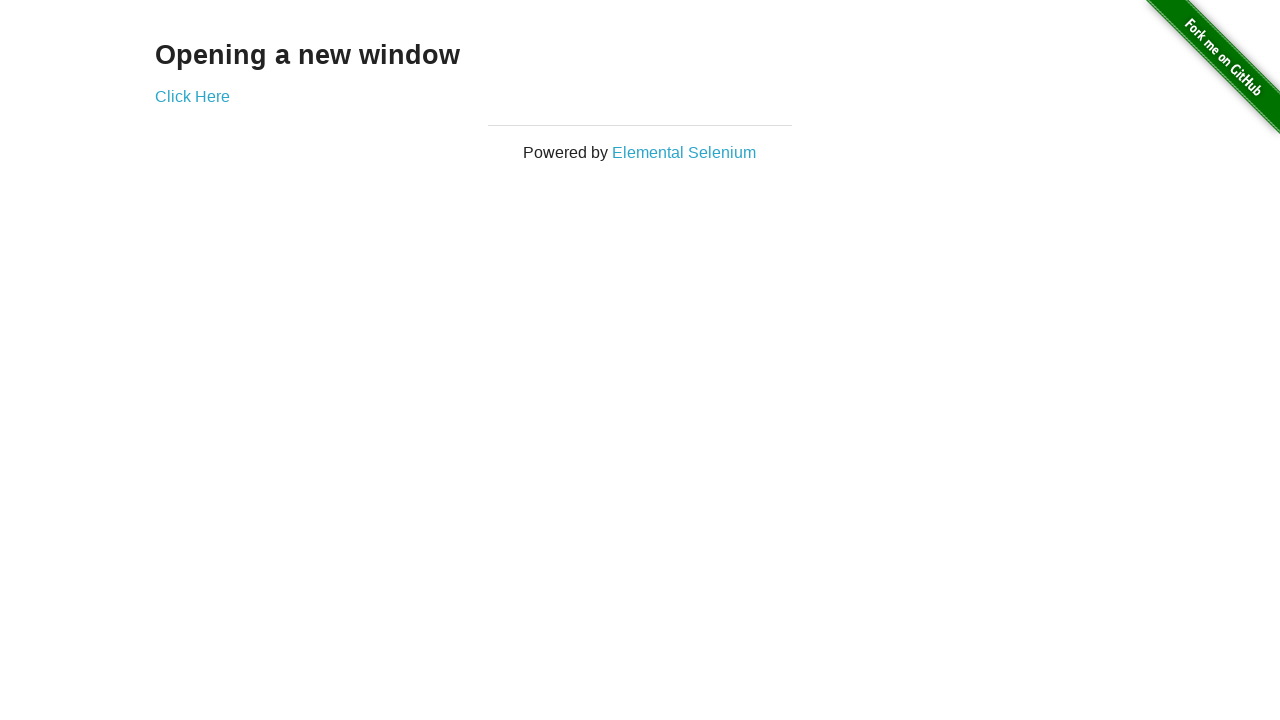

Stored main page context
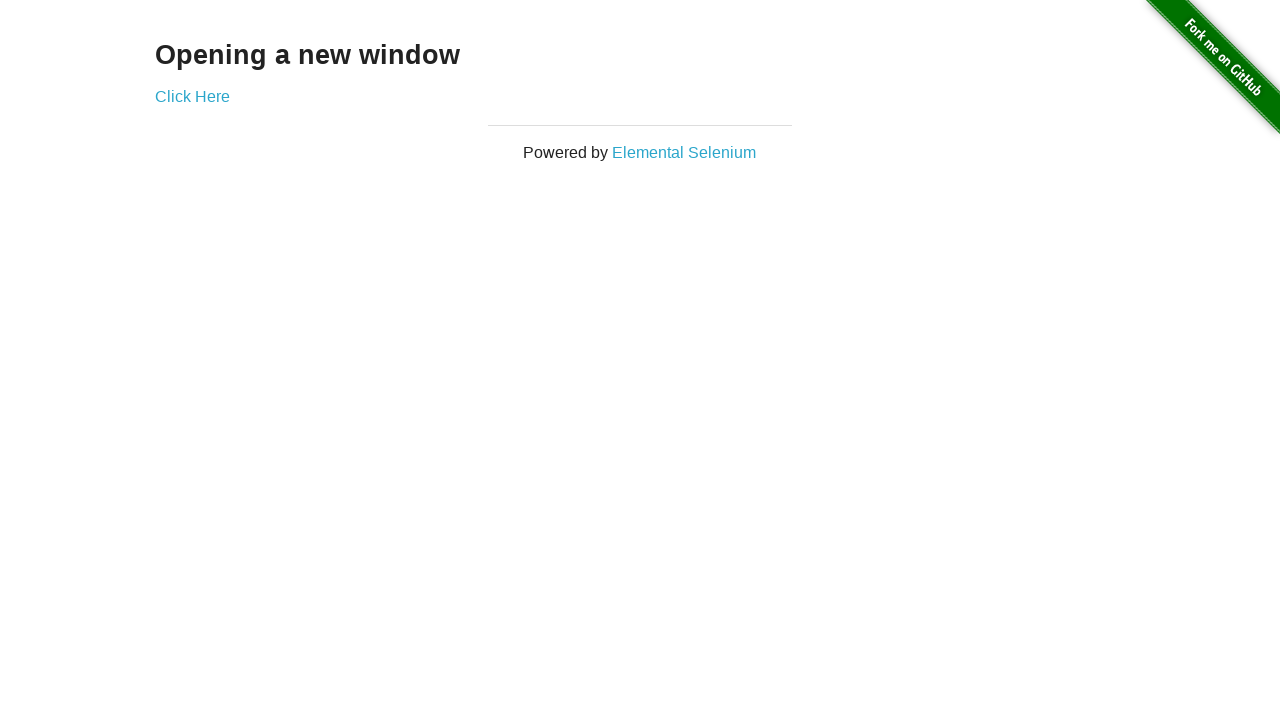

Clicked 'Elemental Selenium' link to open new window at (684, 152) on text=Elemental Selenium
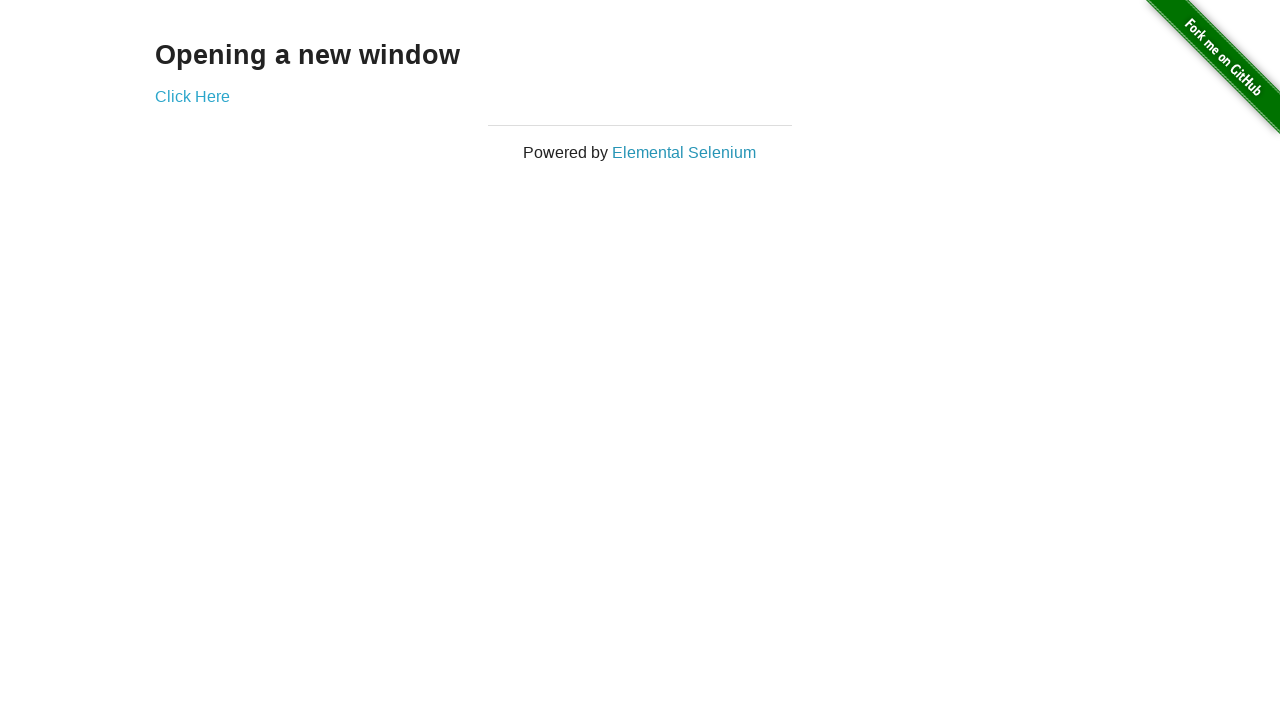

New window opened for Elemental Selenium
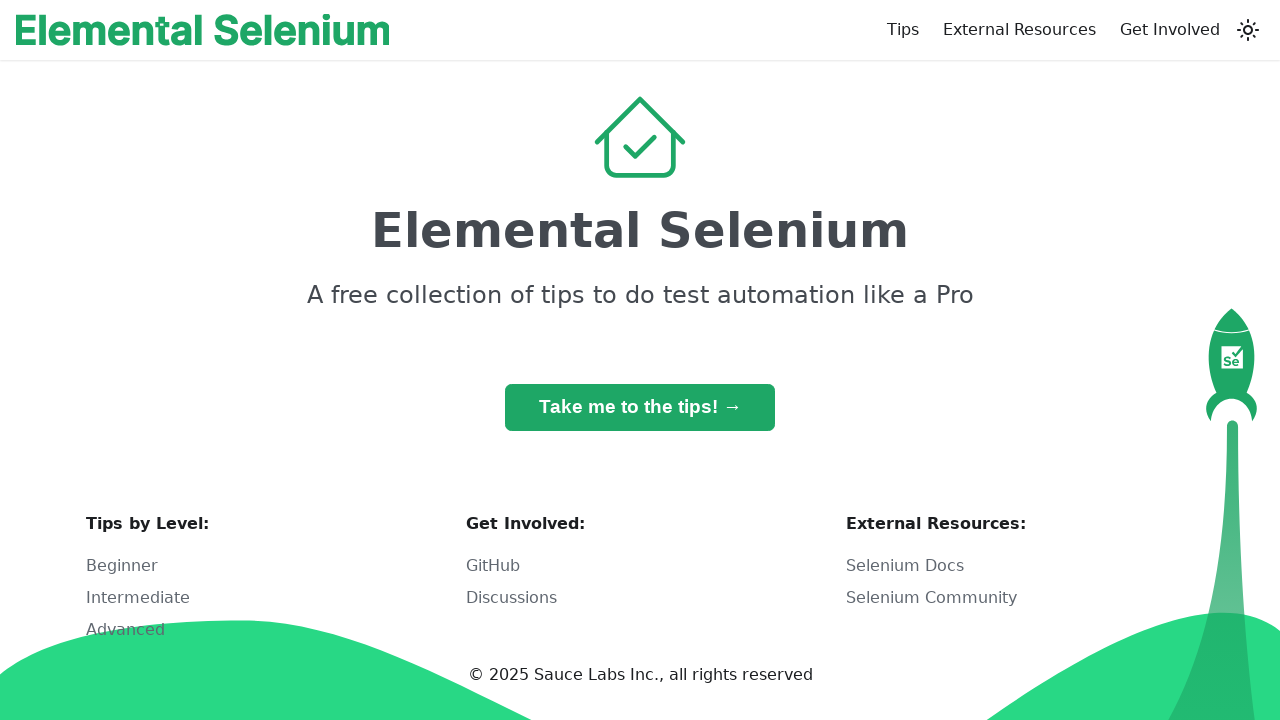

Clicked 'Click Here' link to open another new window at (192, 96) on text=Click Here
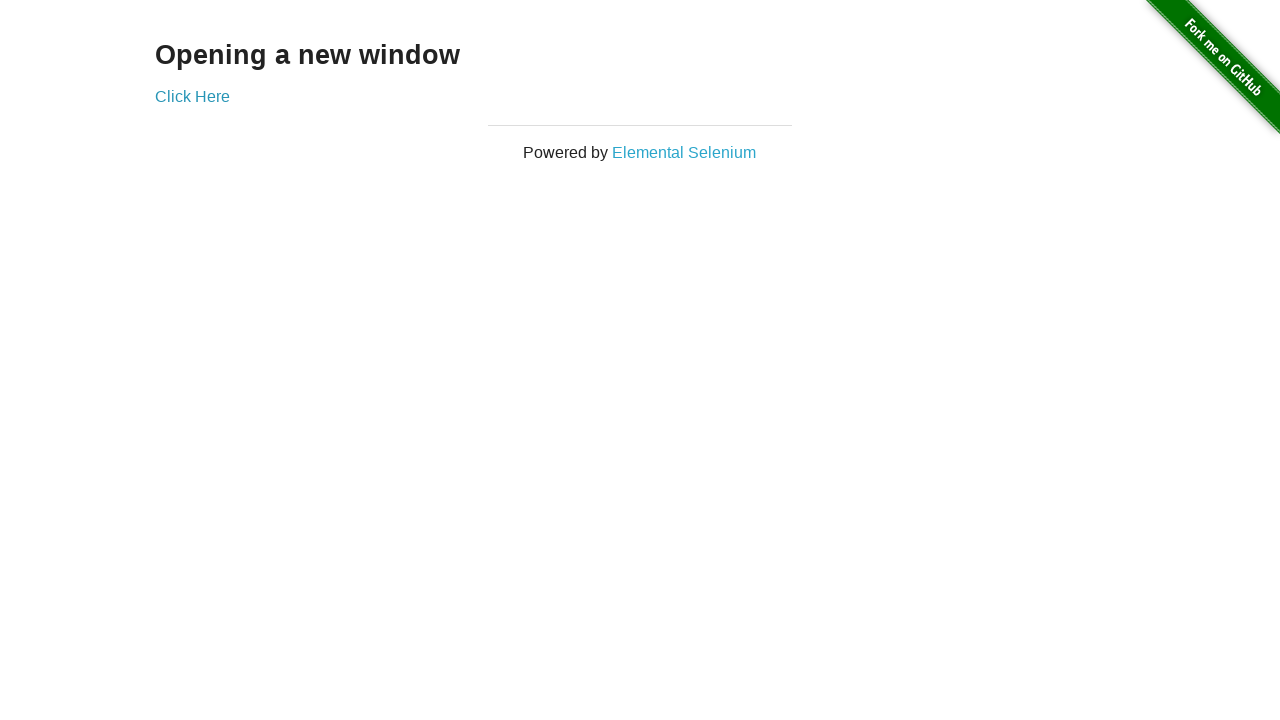

New window opened from Click Here link
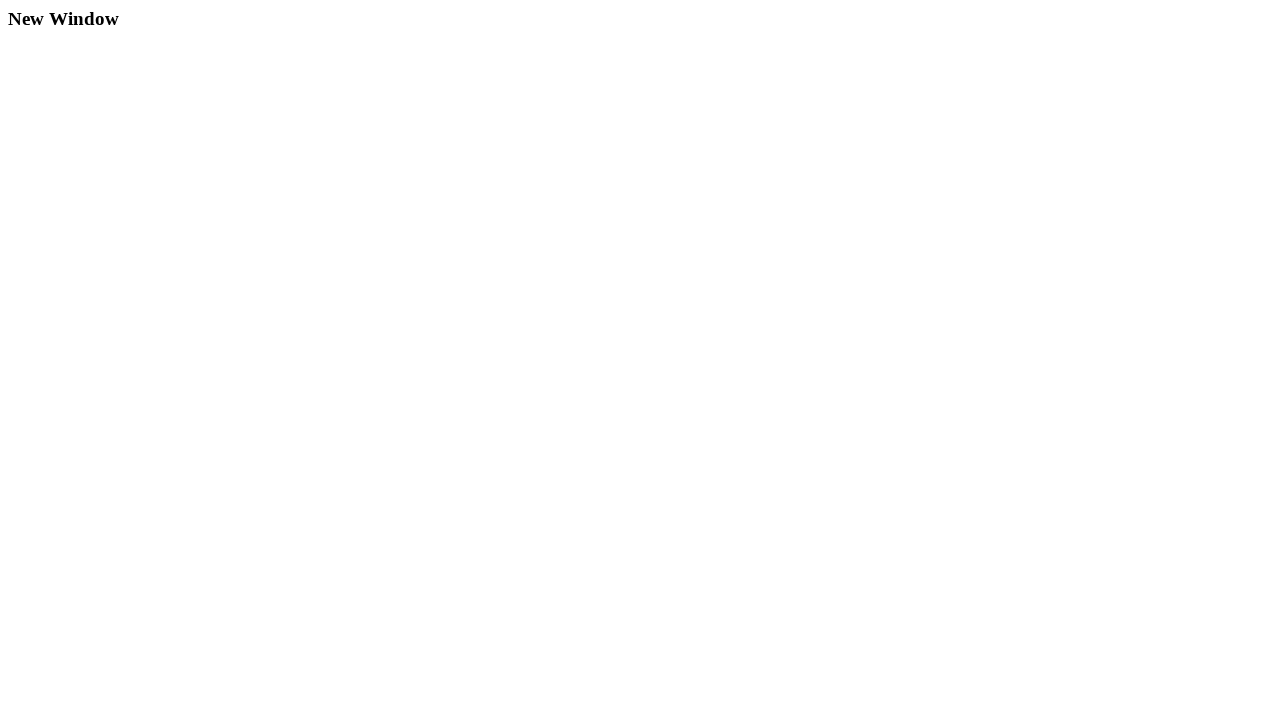

Retrieved main page title: The Internet
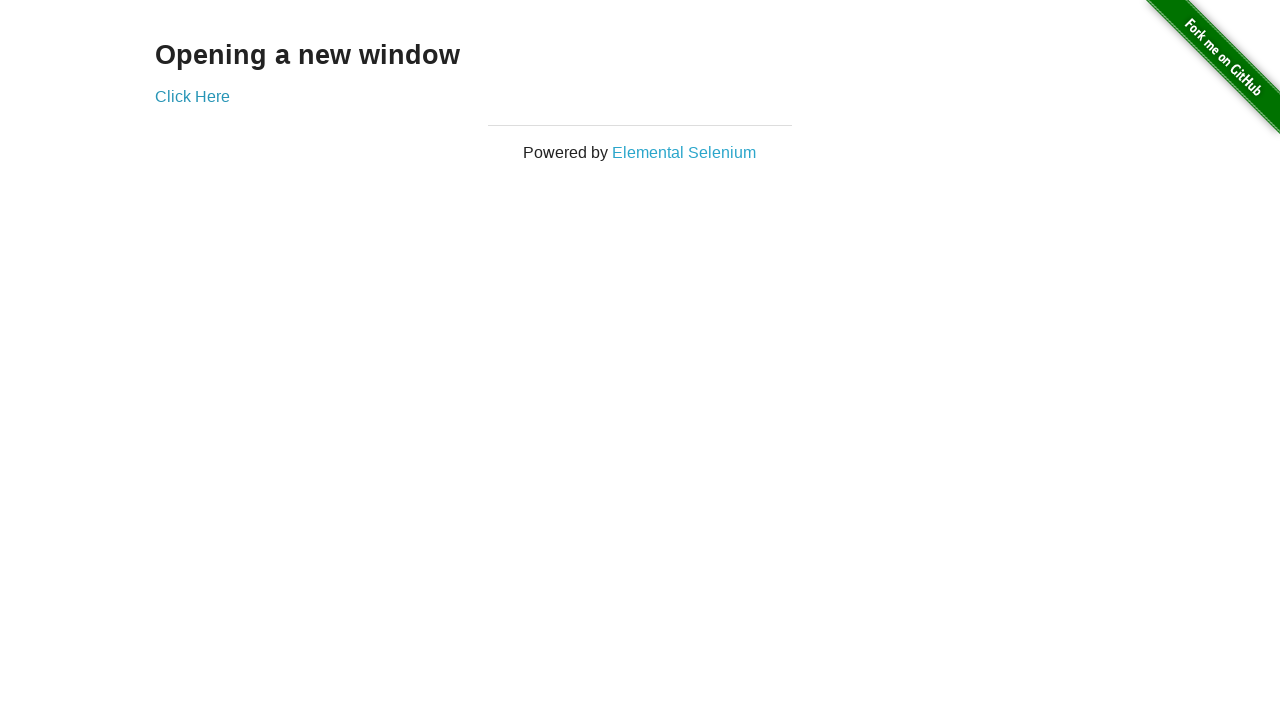

Retrieved Elemental Selenium page title: Home | Elemental Selenium
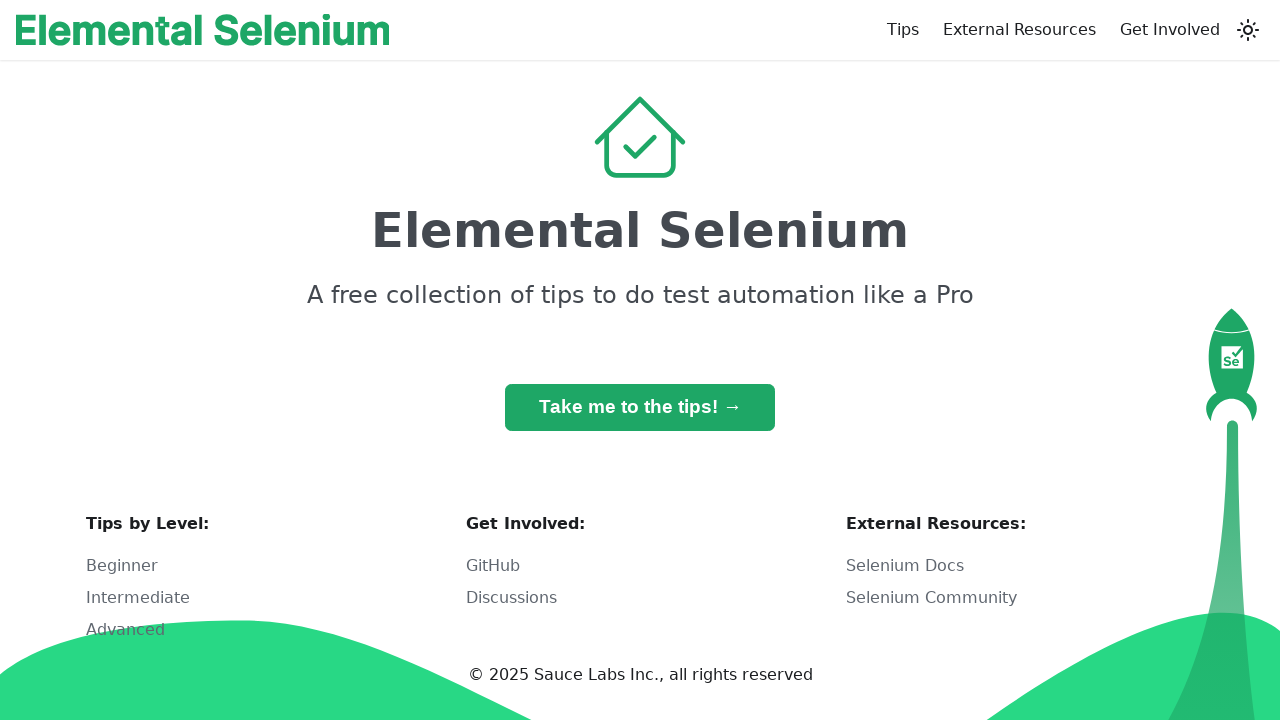

Retrieved Click Here page title: New Window
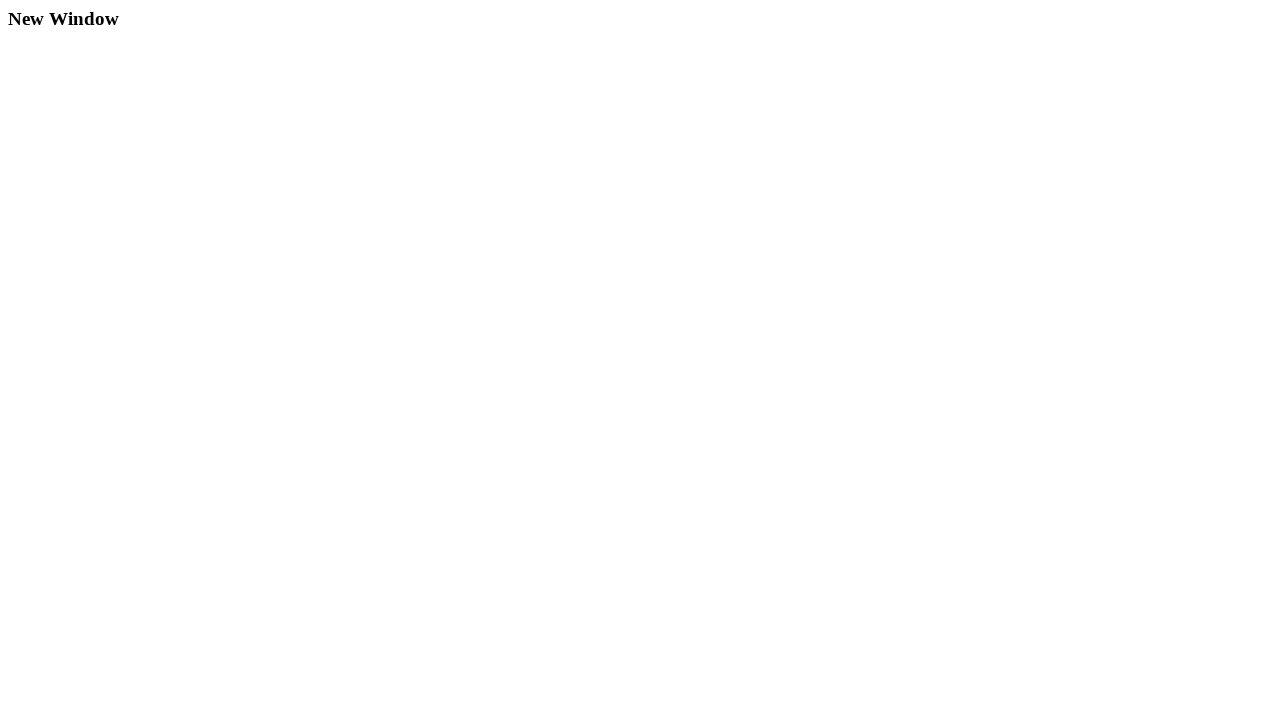

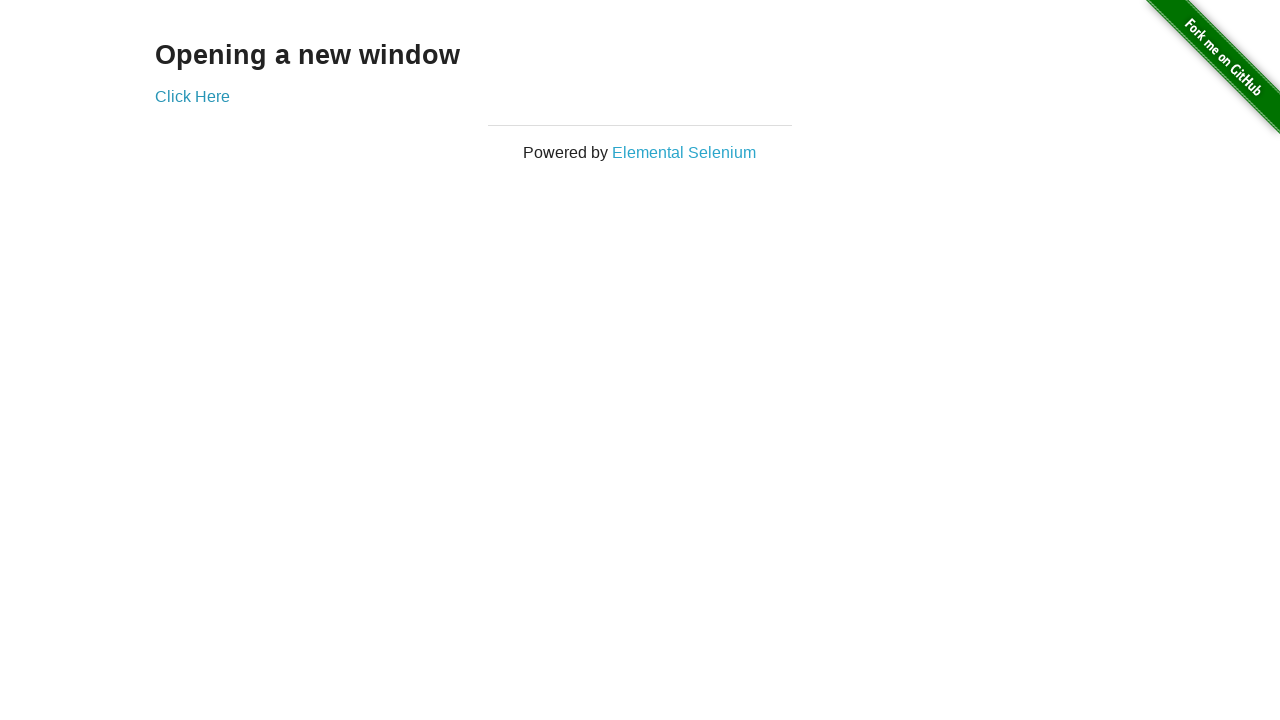